Tests static dropdown selection functionality by selecting currency options using different methods (index, visible text, and value)

Starting URL: https://rahulshettyacademy.com/dropdownsPractise/

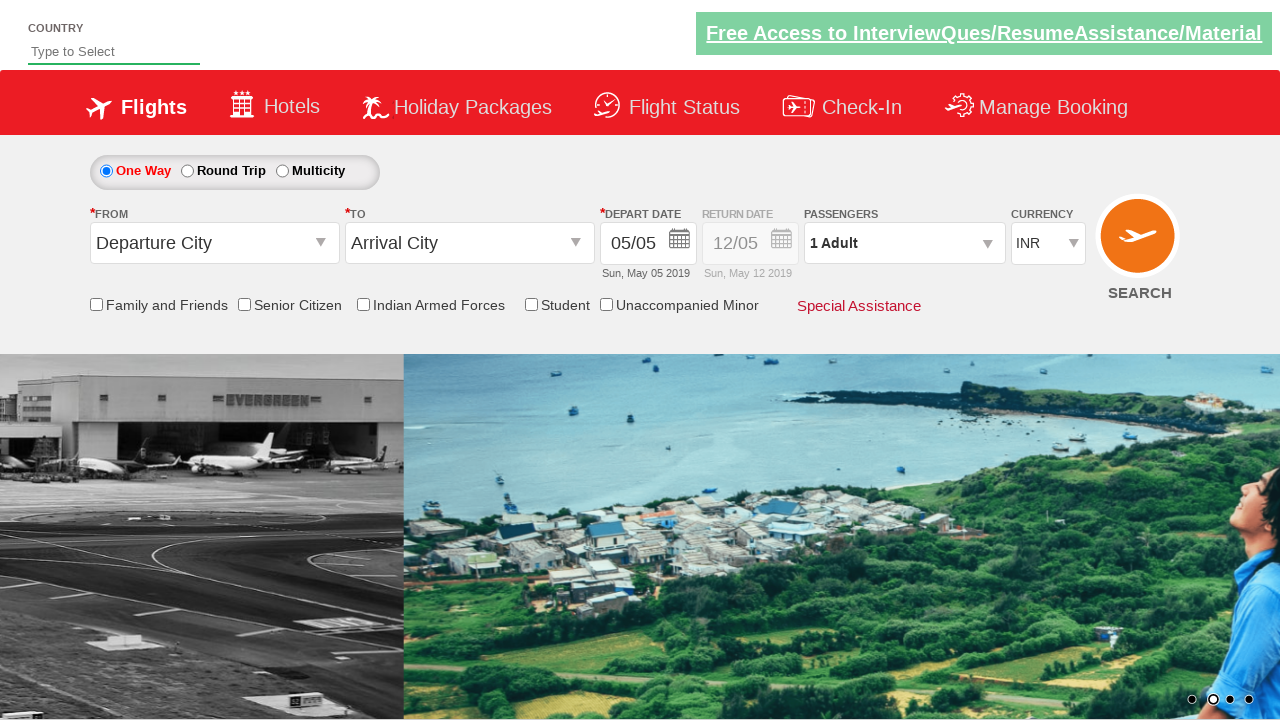

Waited for currency dropdown to load
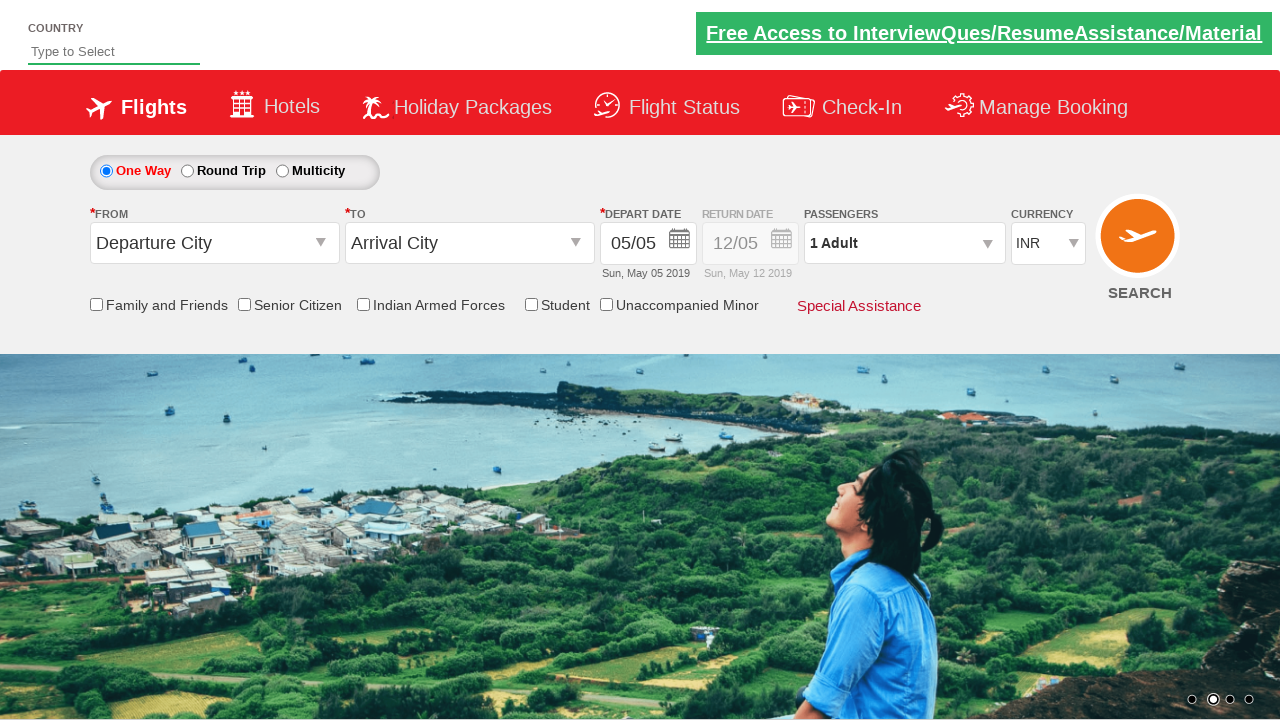

Selected currency by index 3 (USD) on select#ctl00_mainContent_DropDownListCurrency
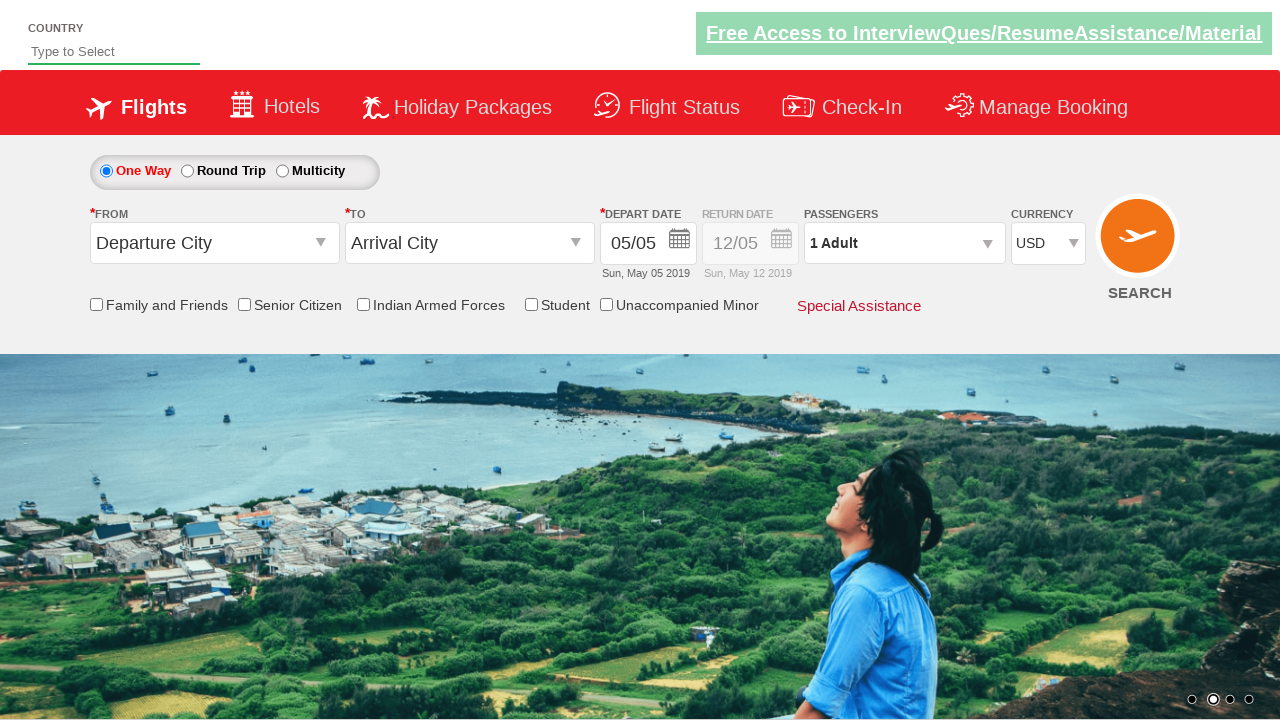

Retrieved selected currency value for verification
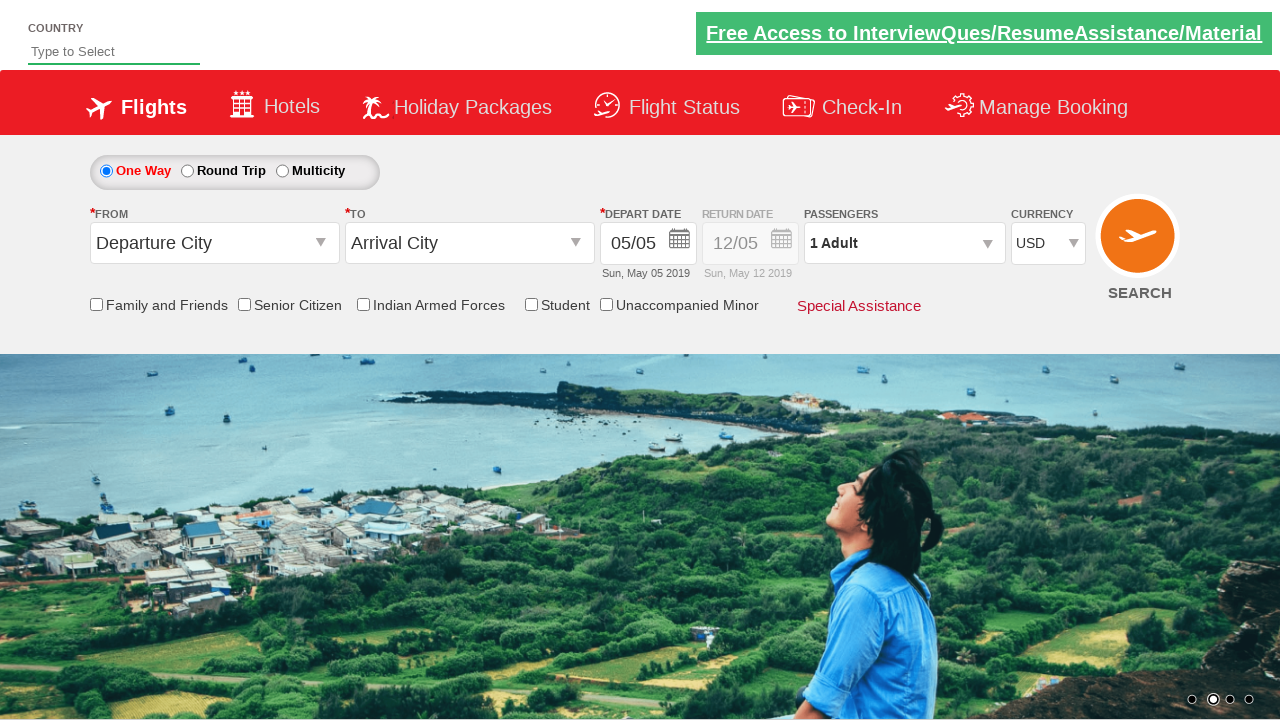

Selected currency by visible text (INR) on select#ctl00_mainContent_DropDownListCurrency
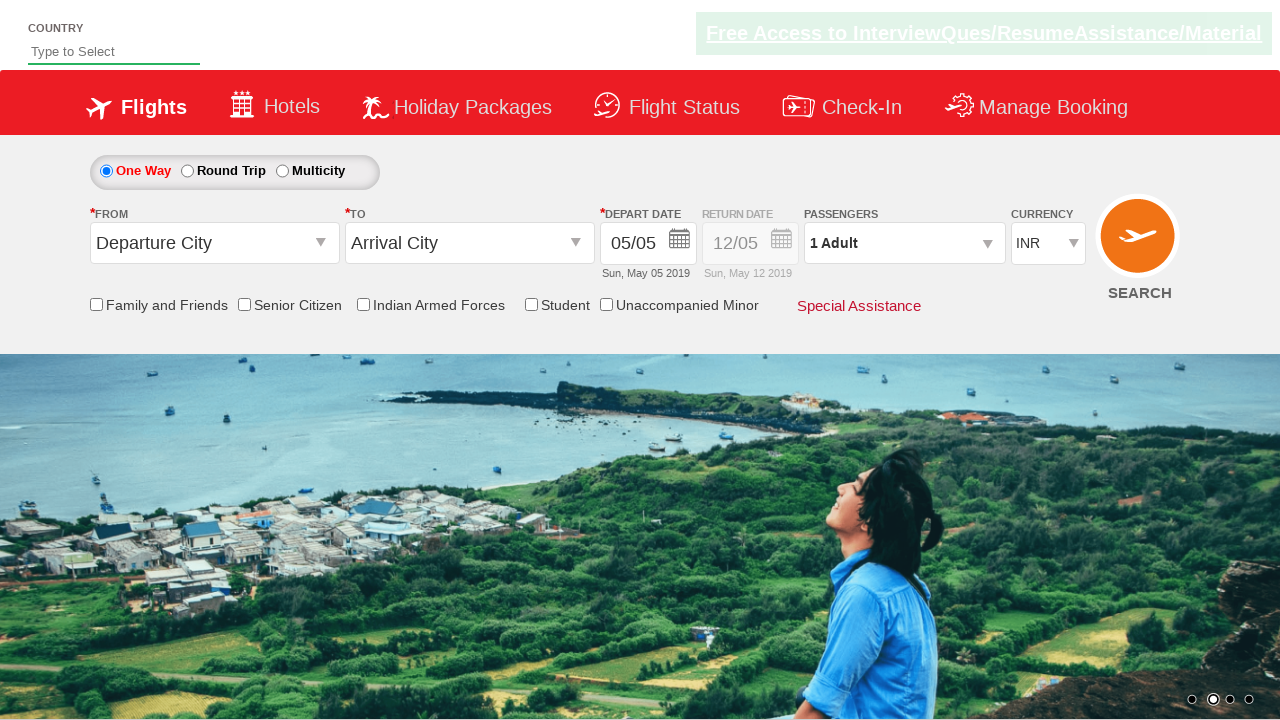

Selected currency by value (AED) on select#ctl00_mainContent_DropDownListCurrency
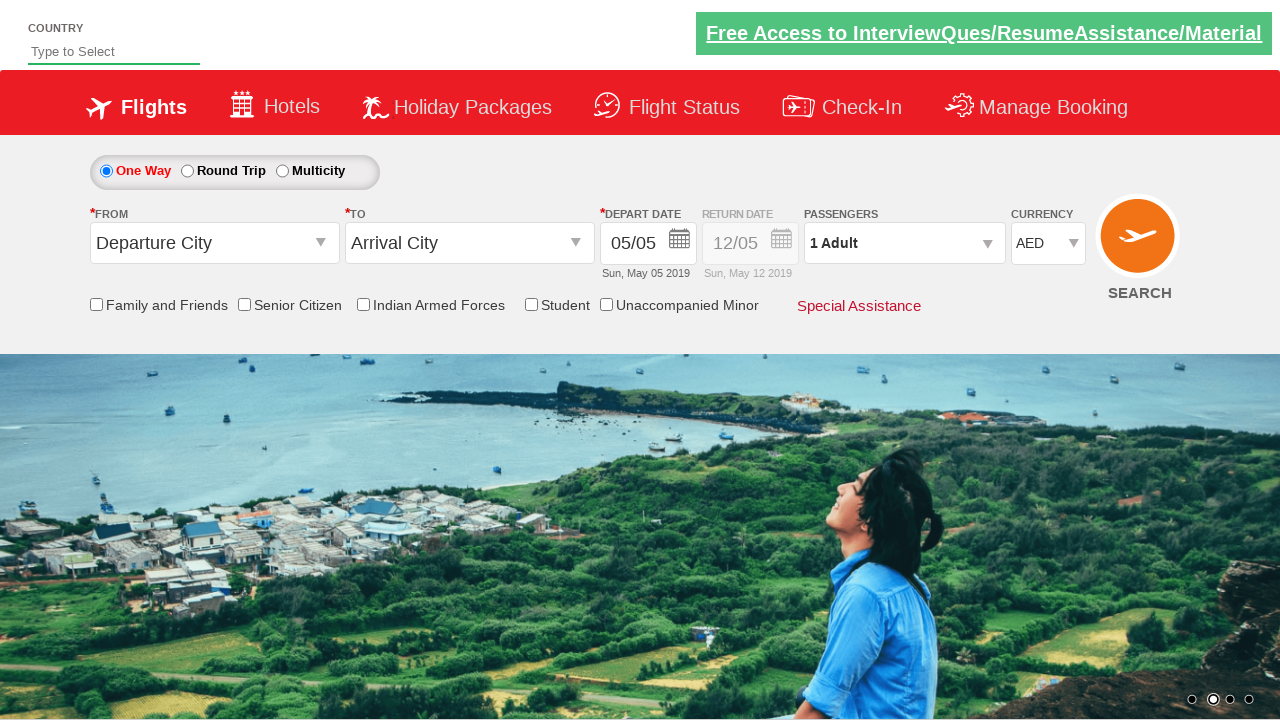

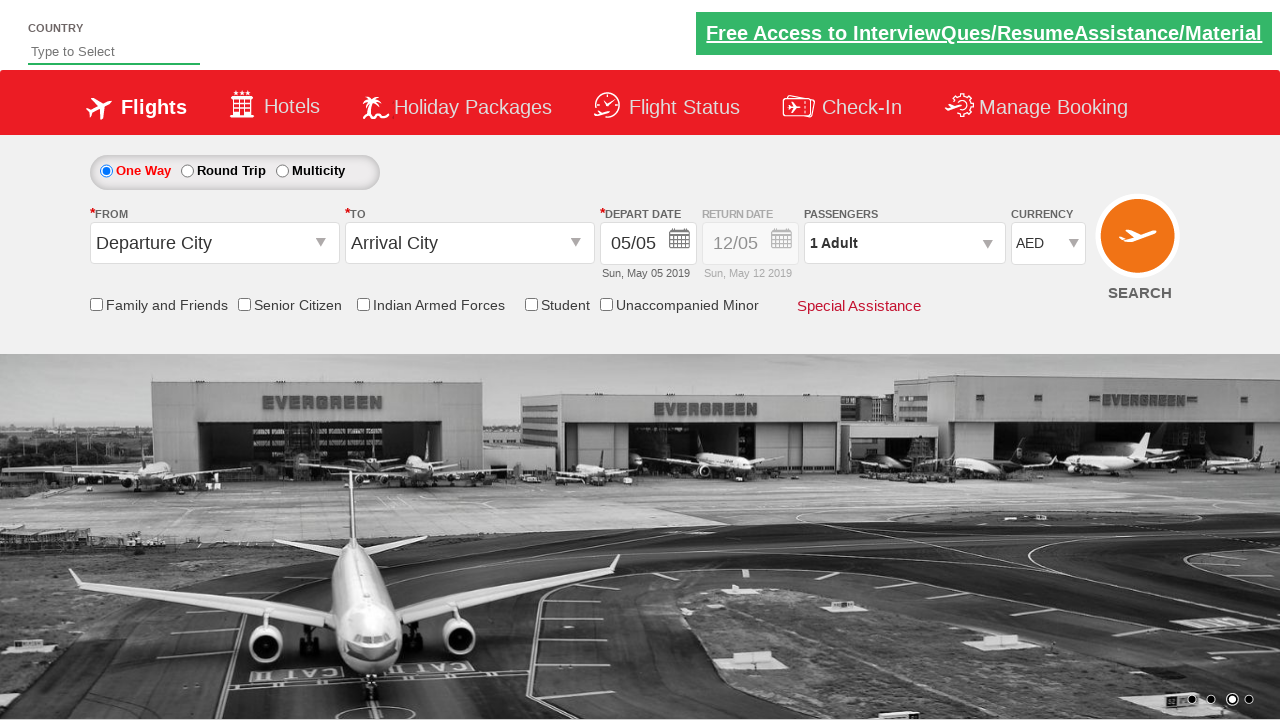